Tests opting out of A/B tests by adding an opt-out cookie before visiting the A/B test page, then navigating to the test page and verifying the opt-out is active.

Starting URL: http://the-internet.herokuapp.com

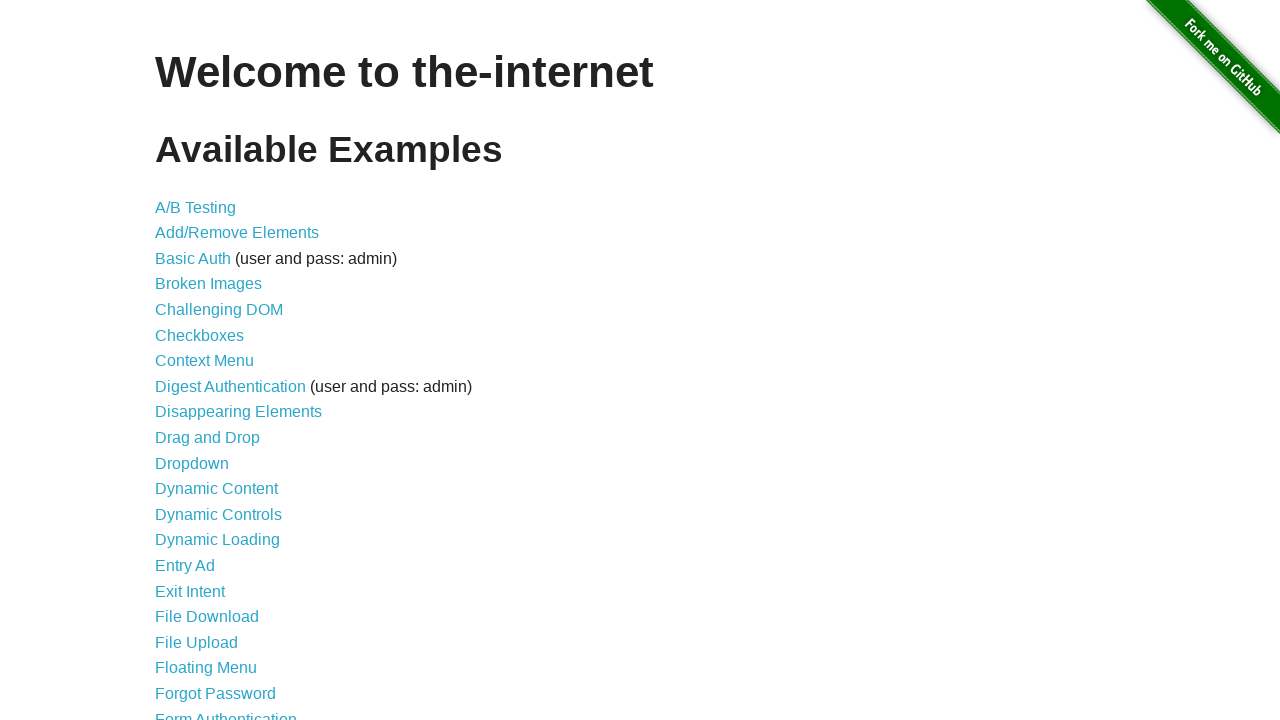

Added optimizelyOptOut cookie to opt out of A/B tests
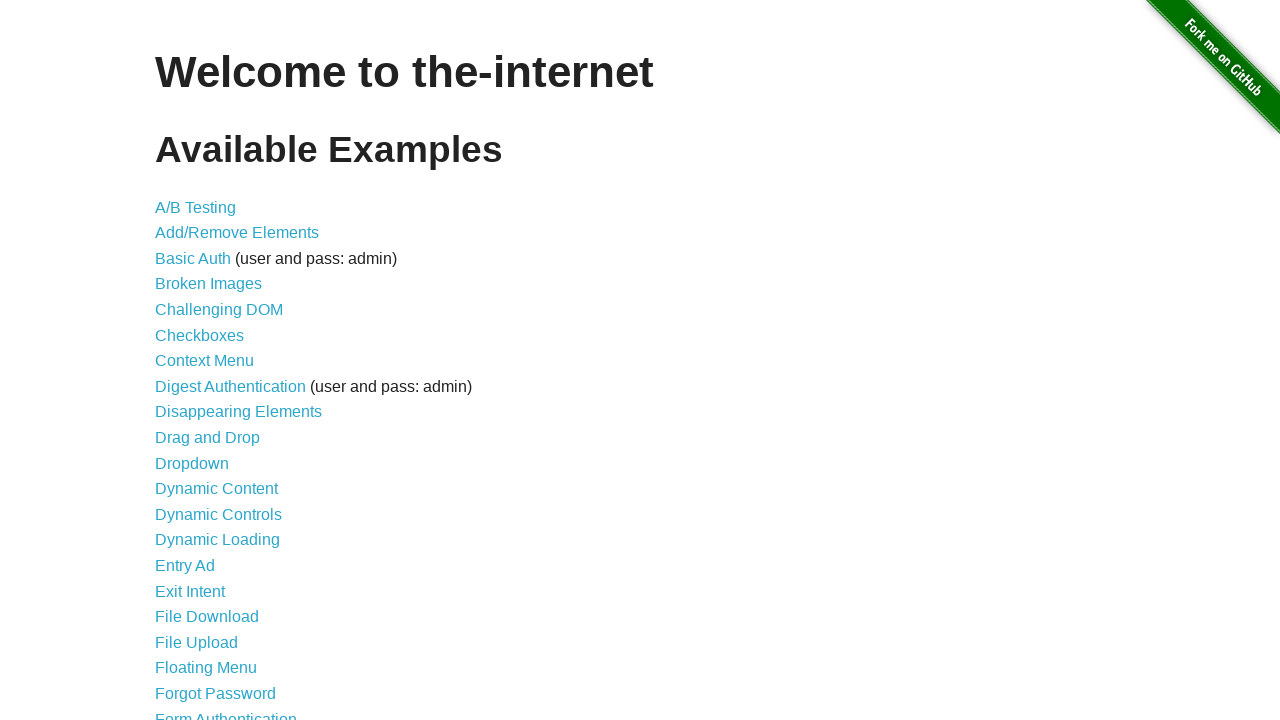

Navigated to A/B test page
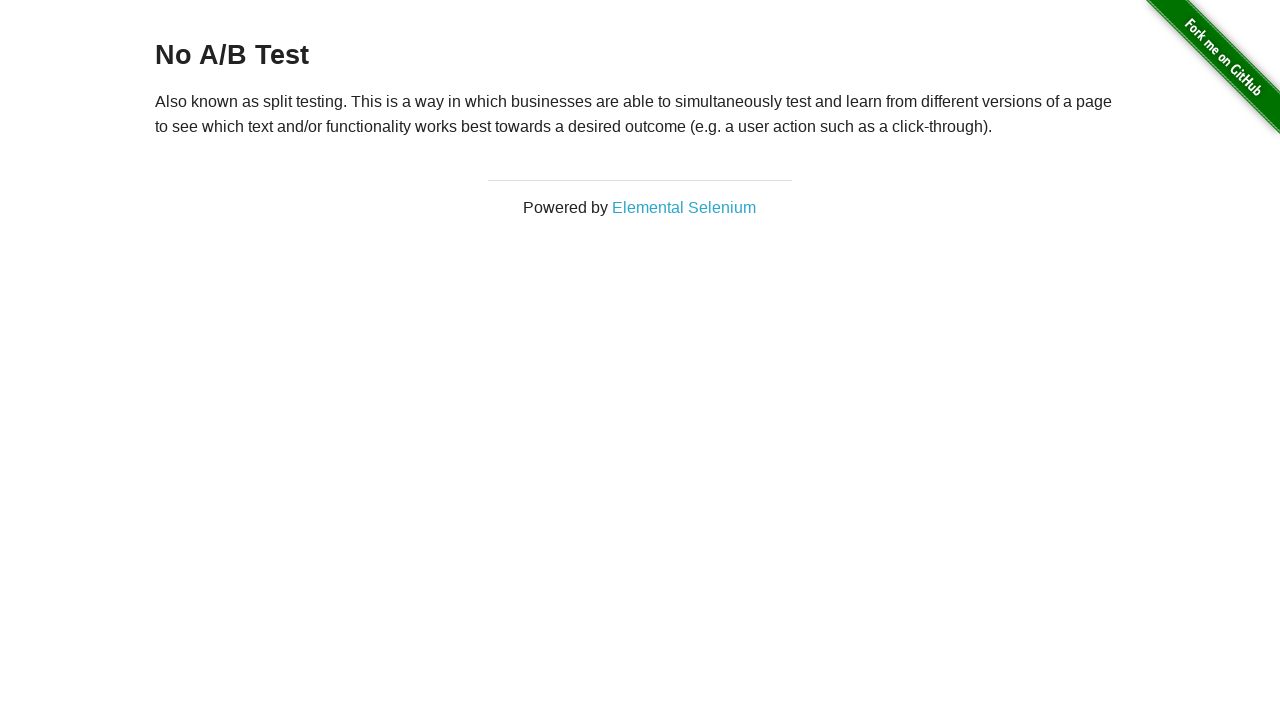

Verified page heading loaded, confirming opt-out is active
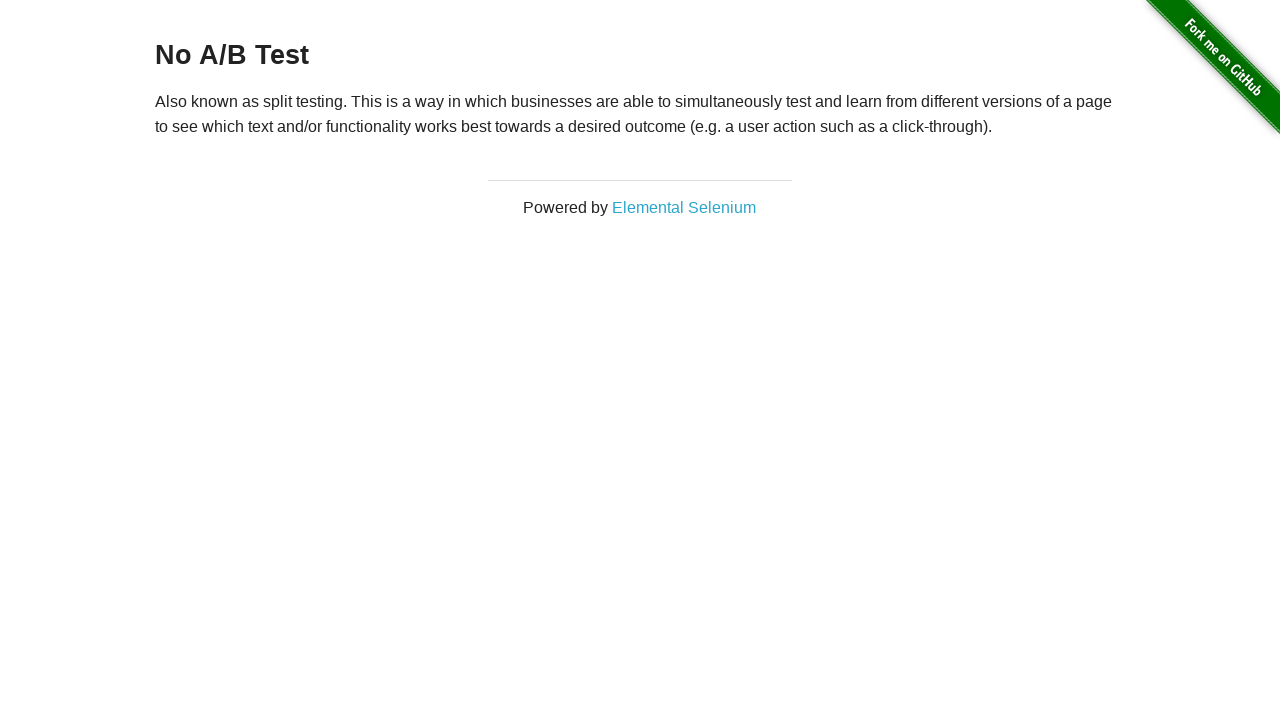

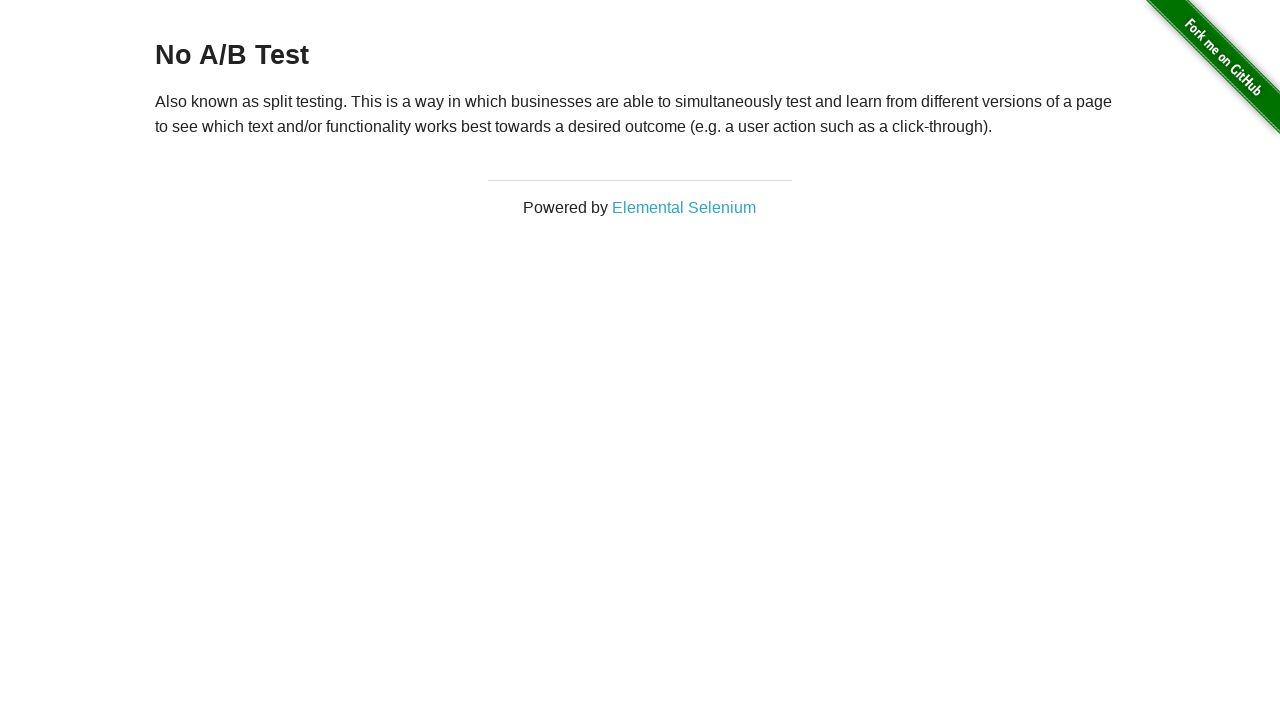